Tests dynamic control removal and addition on a demo page by clicking the Remove button, verifying the "It's gone!" message appears, then clicking the Add button and verifying the "It's back!" message appears.

Starting URL: https://the-internet.herokuapp.com/dynamic_controls

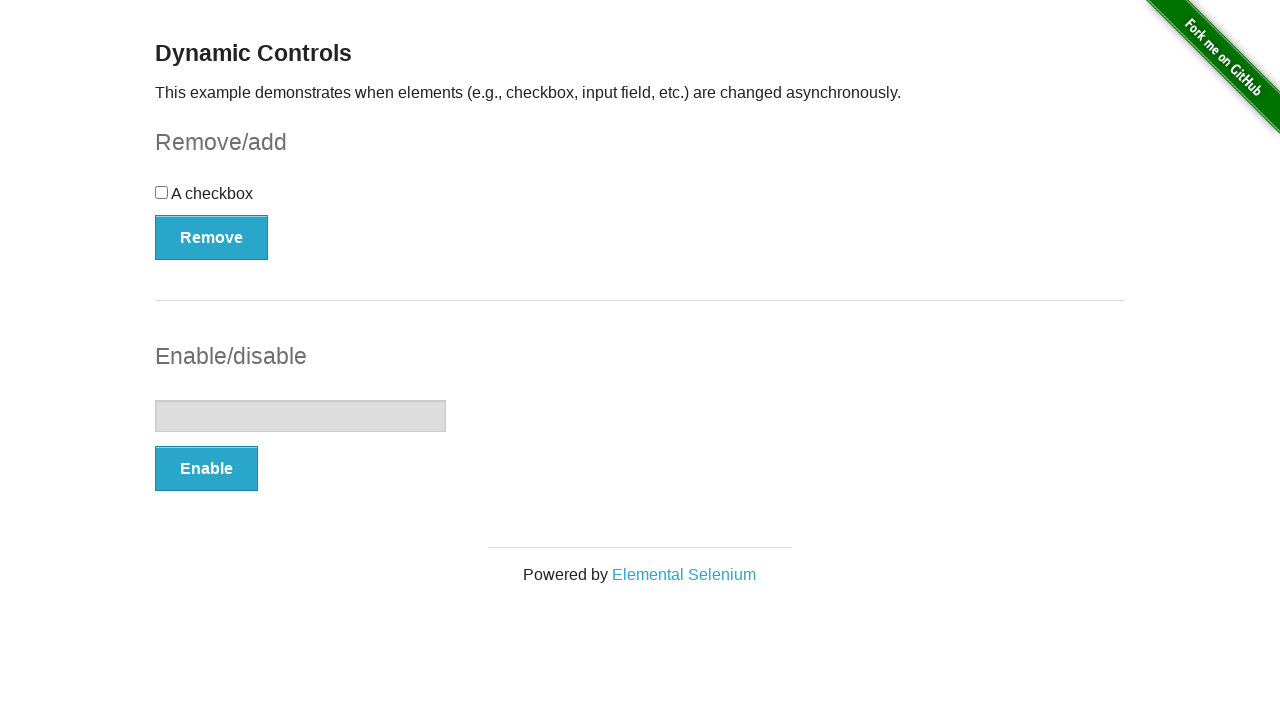

Navigated to dynamic controls demo page
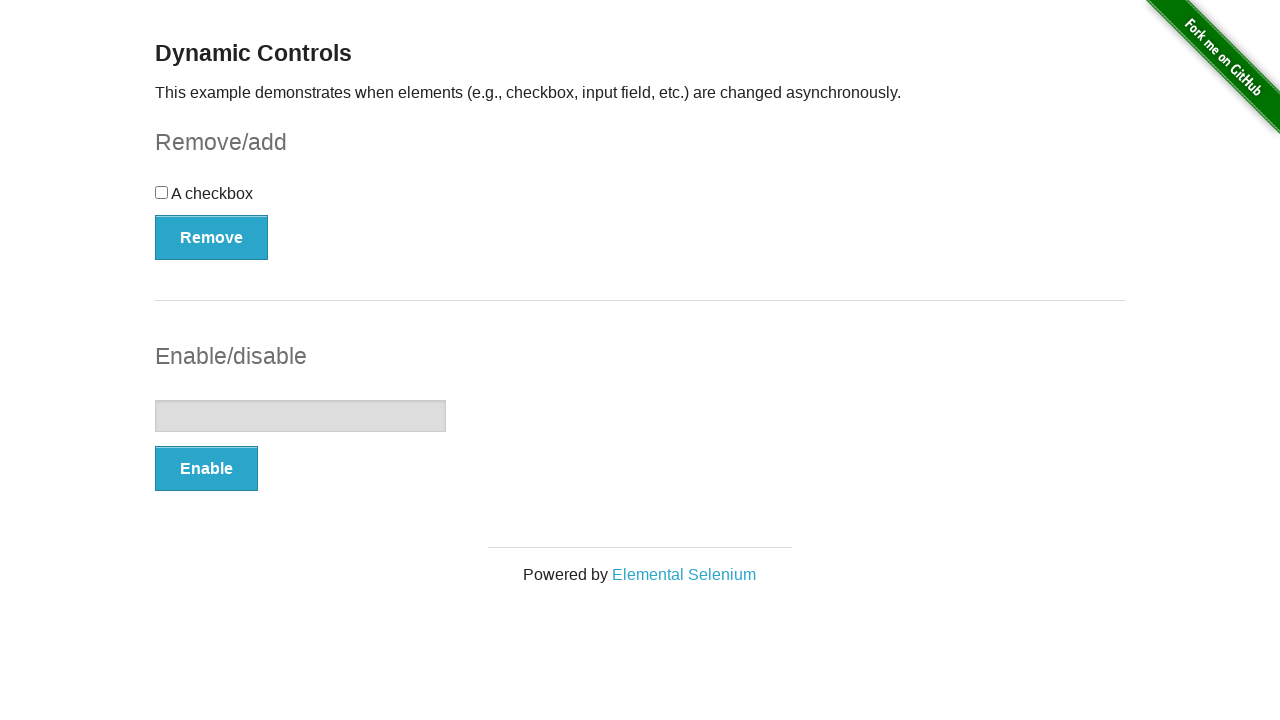

Clicked the Remove button at (212, 237) on xpath=(//button[@type='button'])[1]
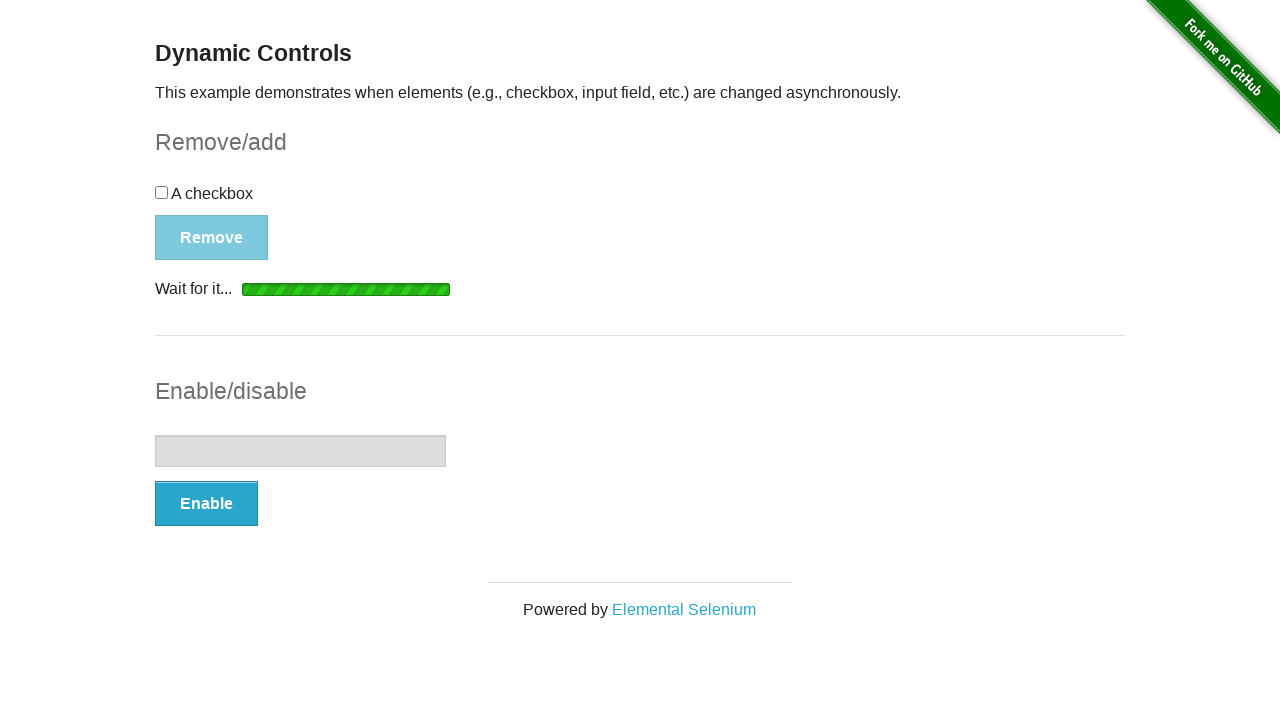

Waited for 'It's gone!' message to appear
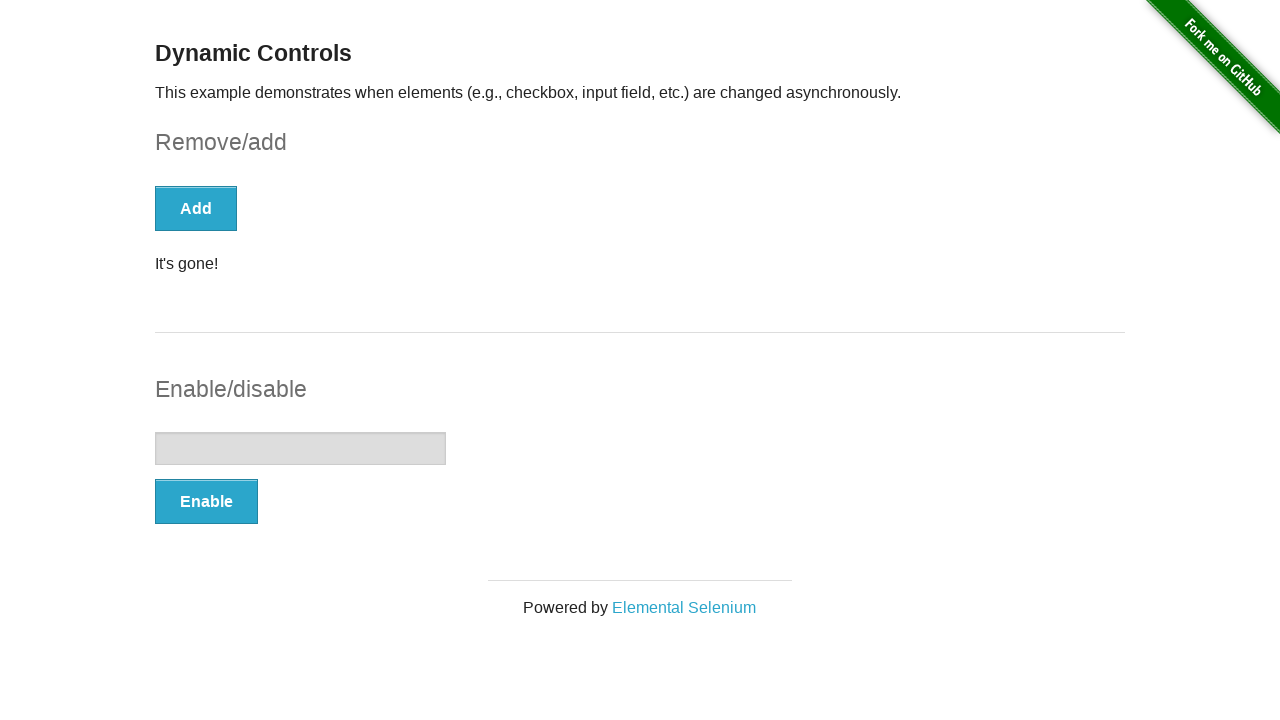

Verified 'It's gone!' message is visible
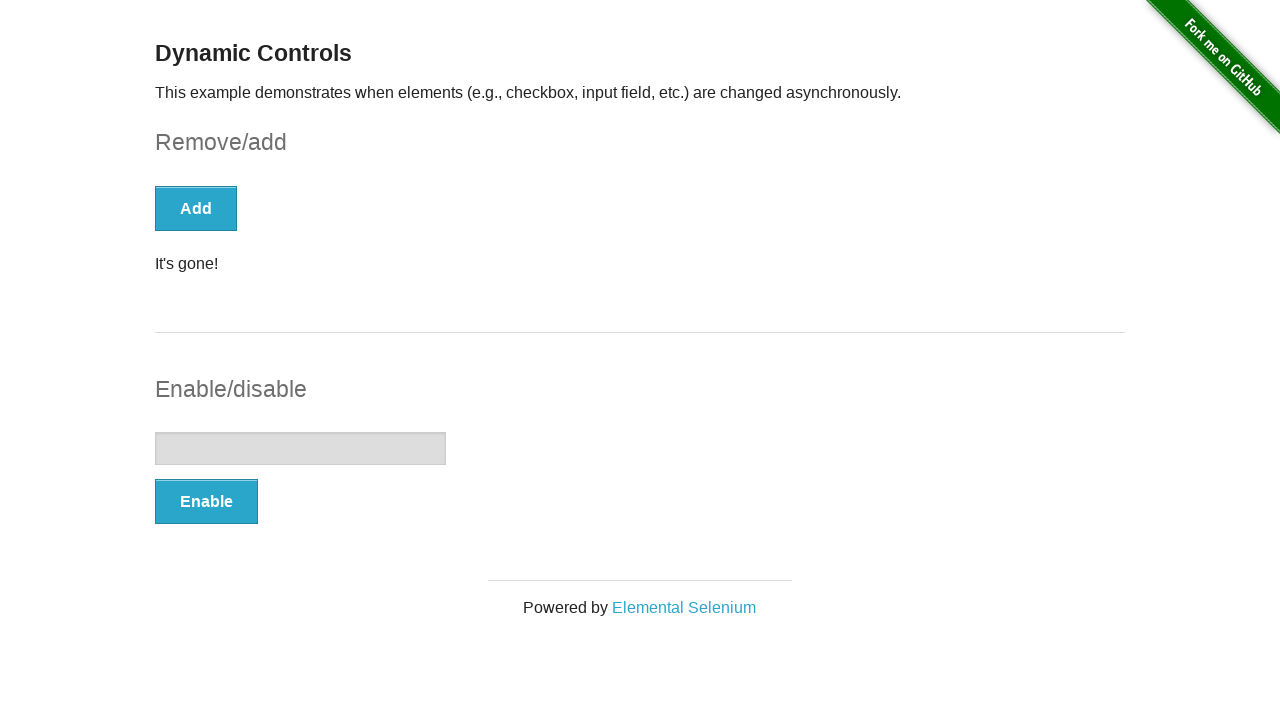

Clicked the Add button at (196, 208) on xpath=(//button[@type='button'])[1]
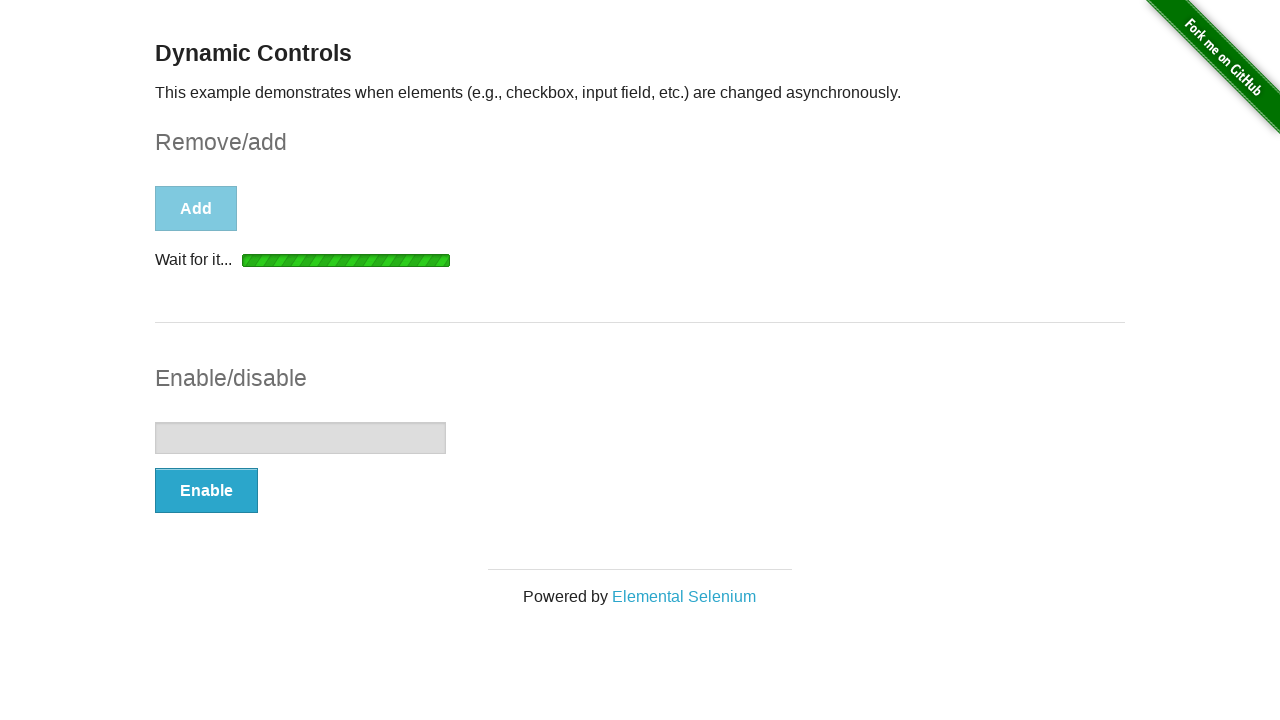

Waited for 'It's back!' message to appear
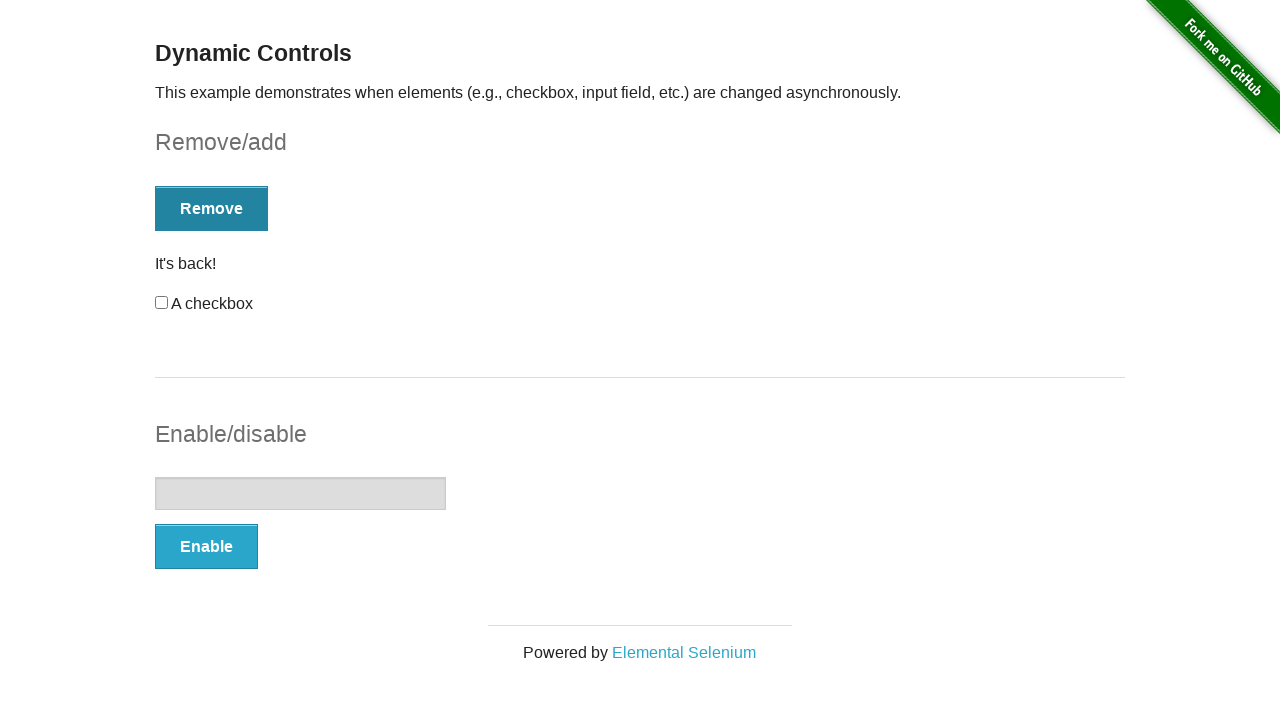

Verified 'It's back!' message is visible
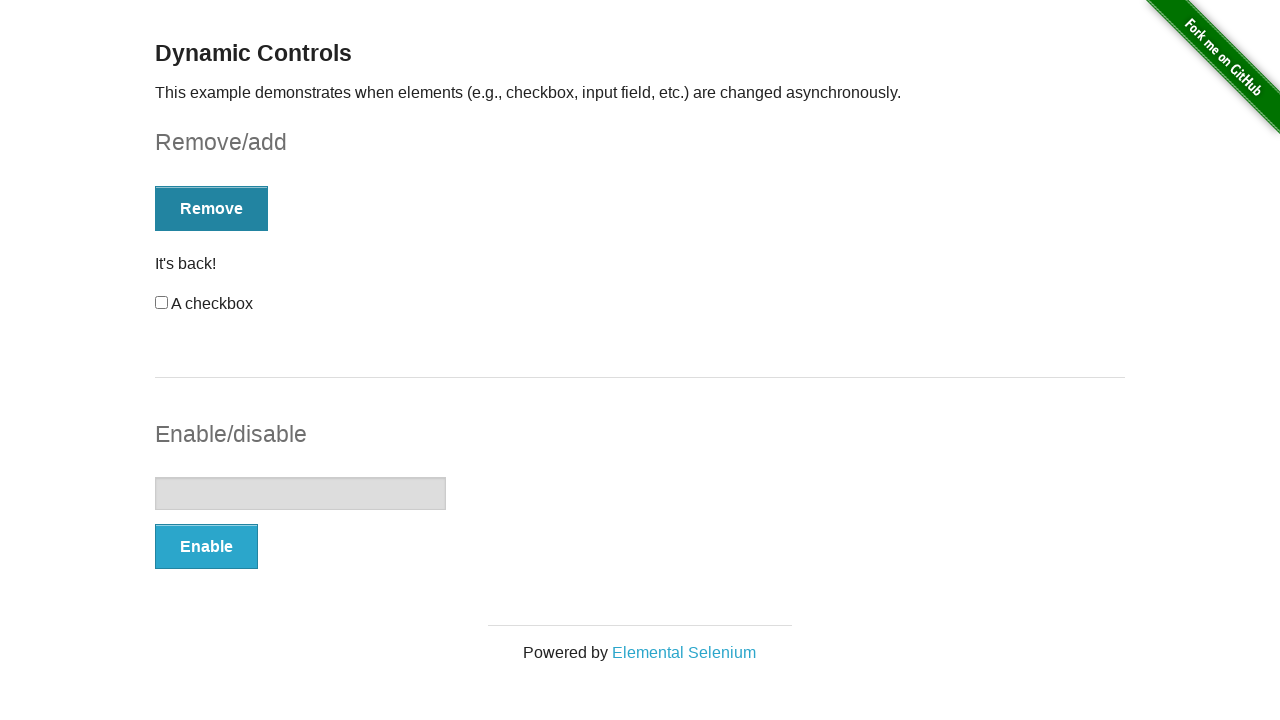

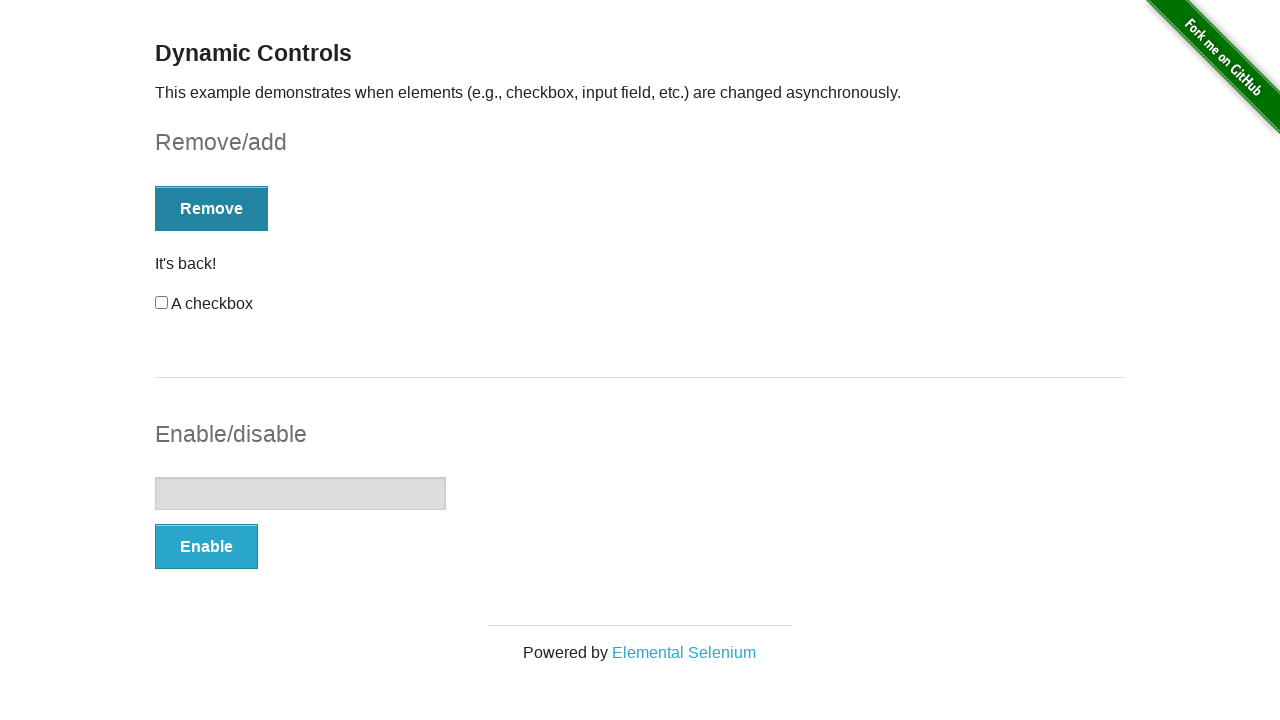